Tests sorting the Email column in ascending order by clicking the column header and verifying the values are sorted correctly

Starting URL: http://the-internet.herokuapp.com/tables

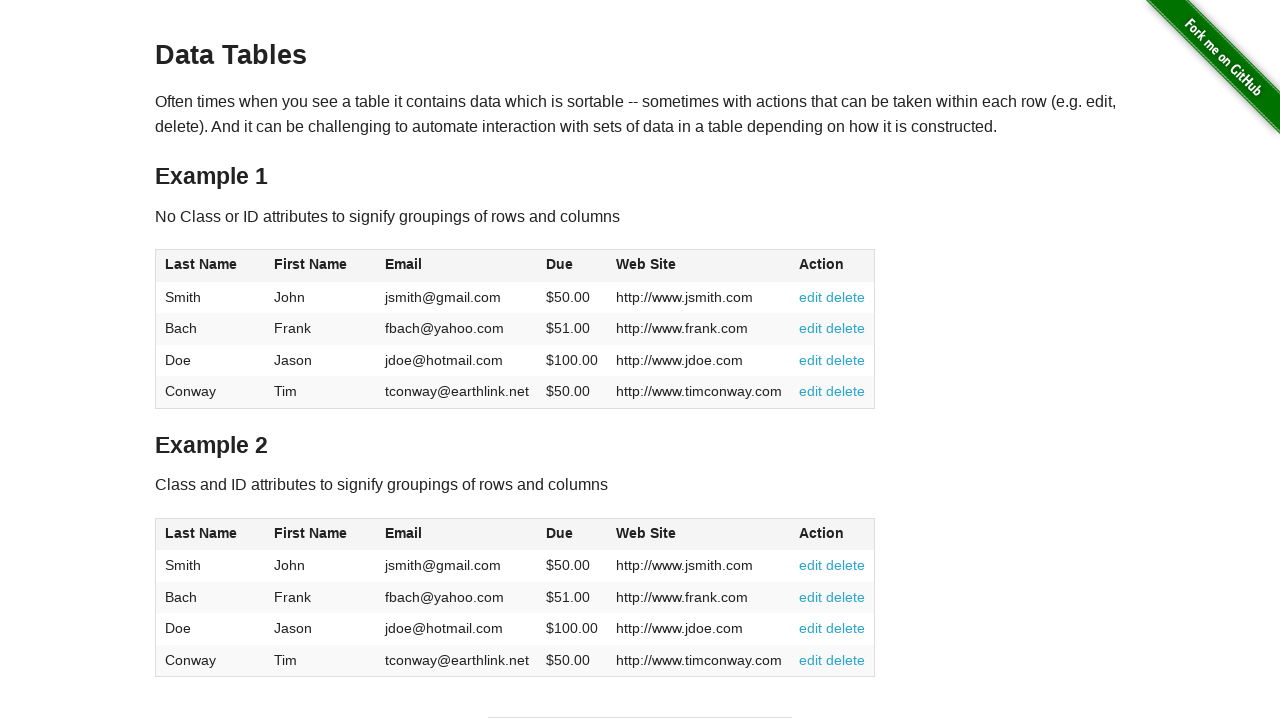

Clicked Email column header to sort ascending at (457, 266) on #table1 thead tr th:nth-of-type(3)
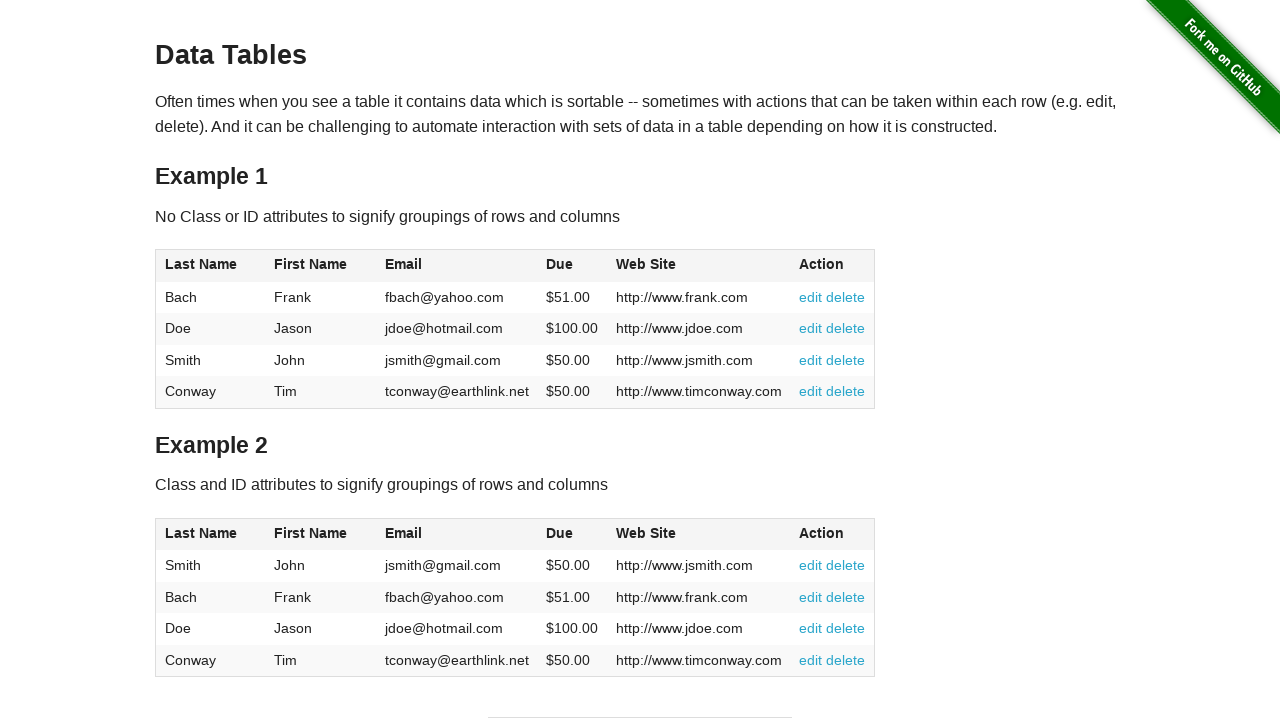

Email column cells loaded and verified to be present
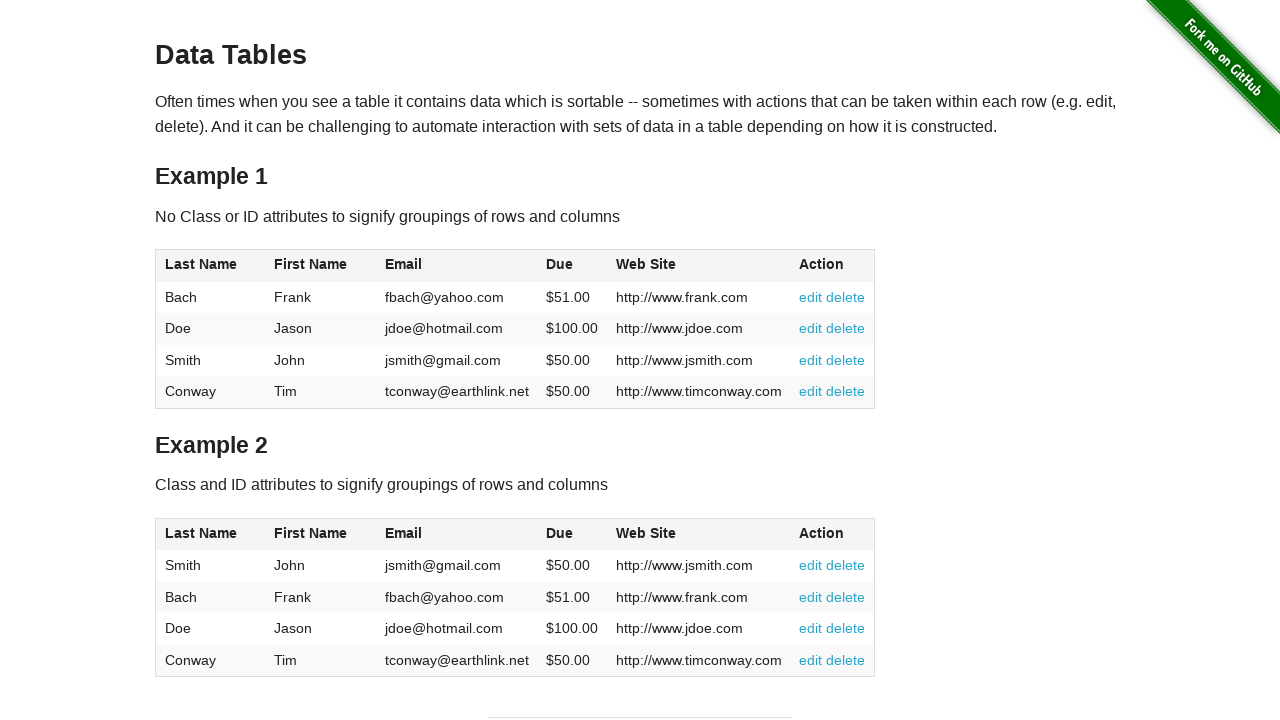

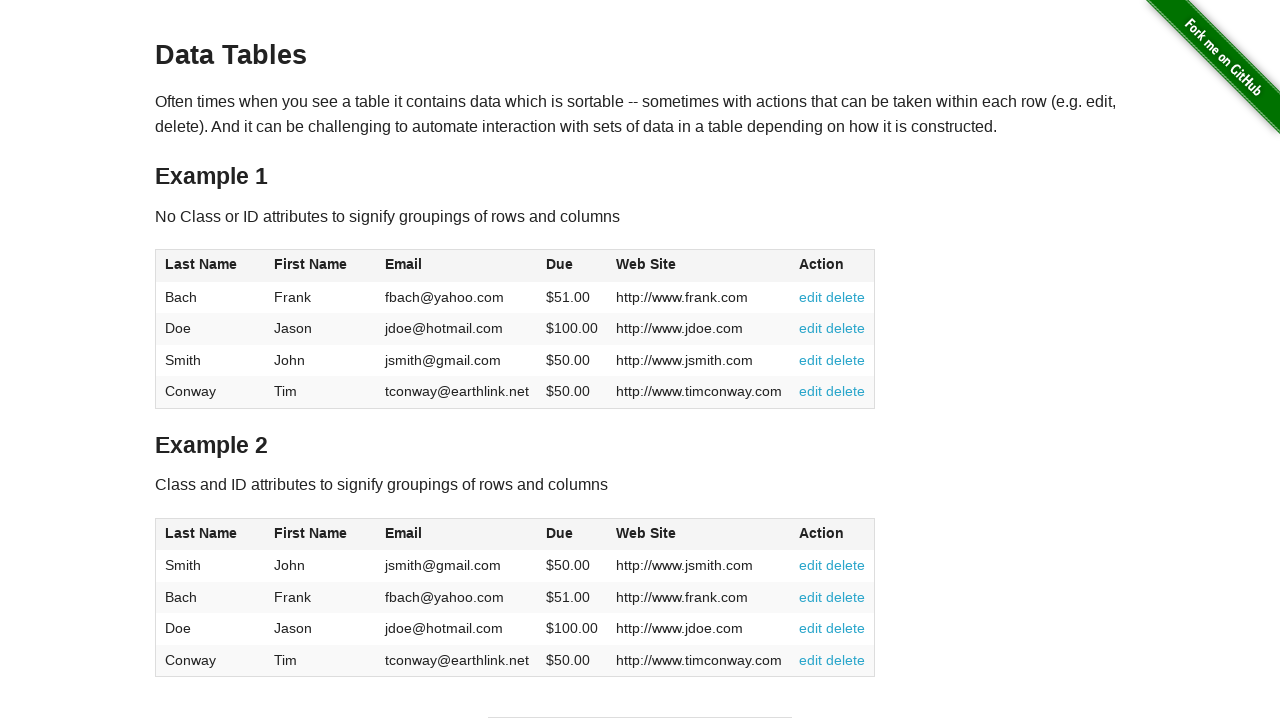